Tests alert popup handling by filling a name field, triggering a confirm dialog, and dismissing it

Starting URL: https://rahulshettyacademy.com/AutomationPractice/

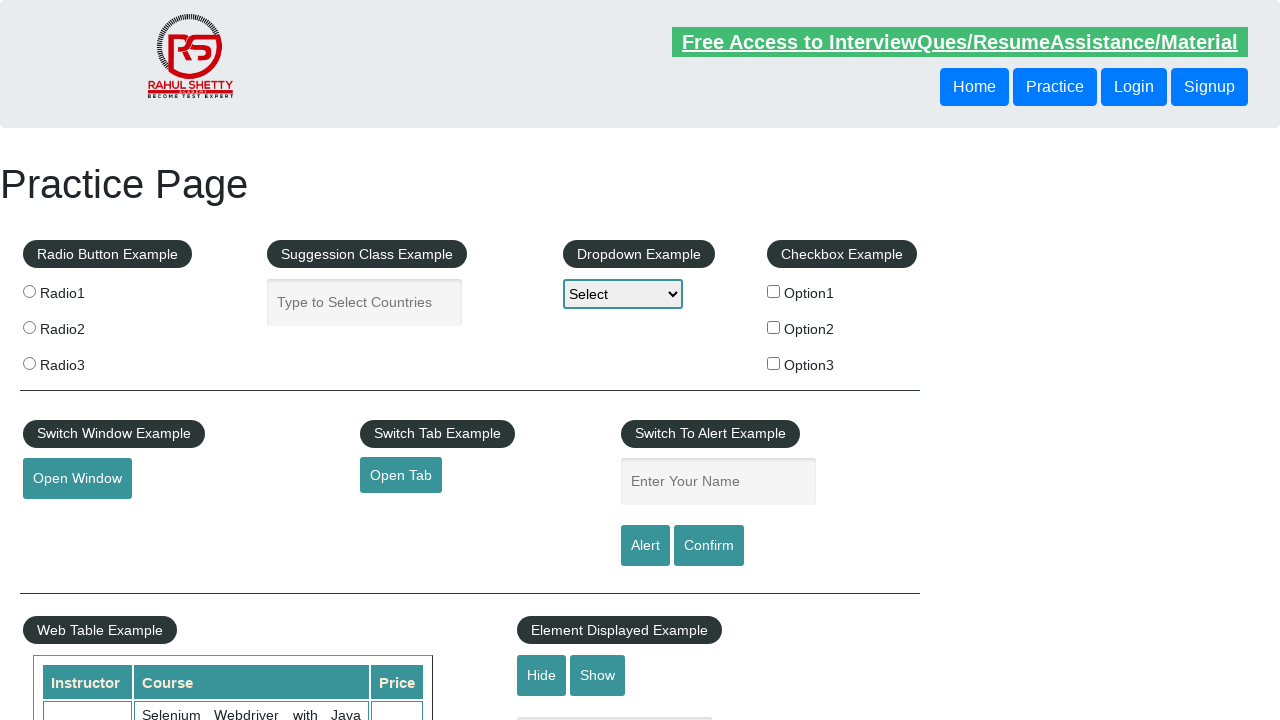

Filled name field with 'Alert handles' on internal:attr=[placeholder="Enter Your Name"i]
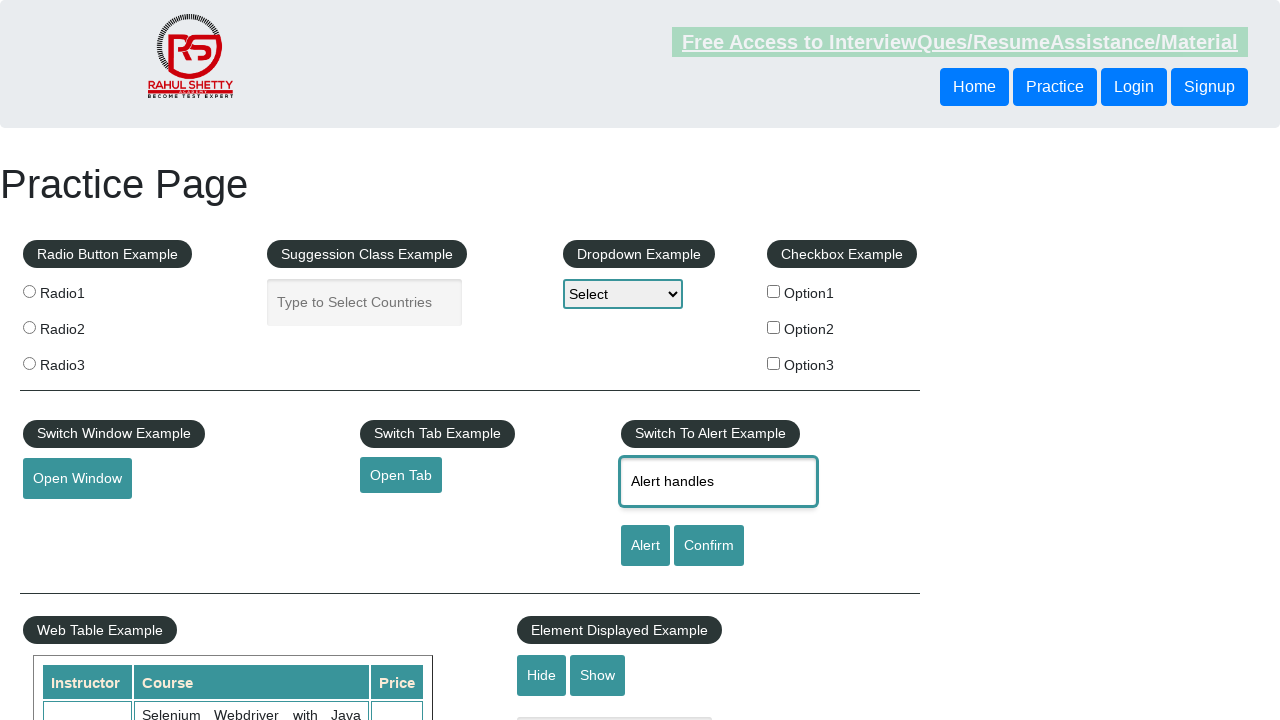

Set up dialog handler to dismiss confirm dialogs
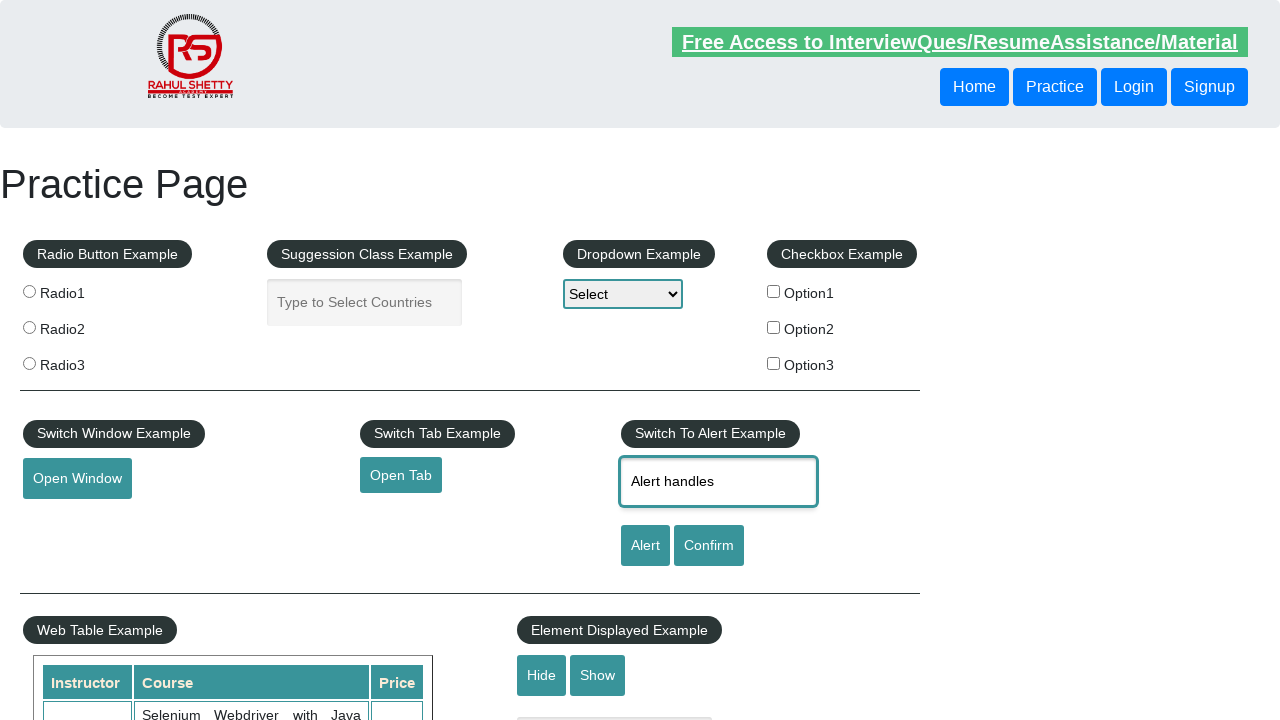

Clicked confirm button to trigger alert dialog at (709, 546) on #confirmbtn
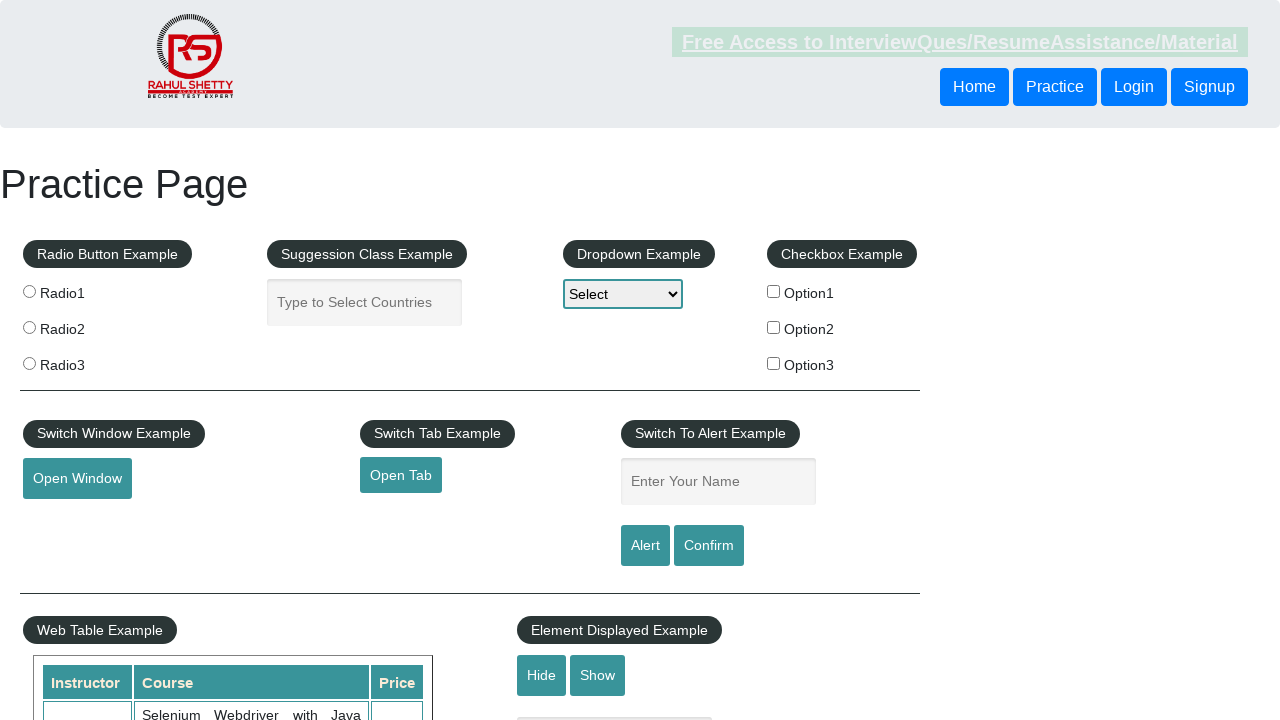

Waited 500ms for dialog handling to complete
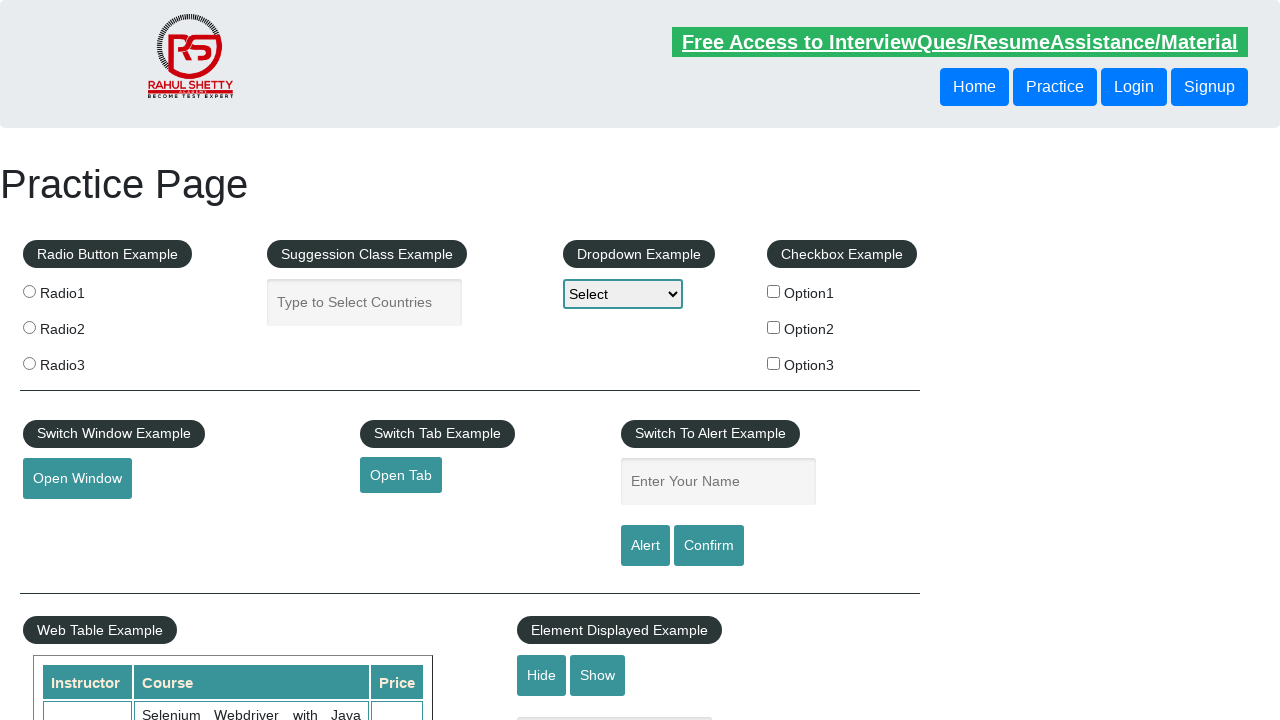

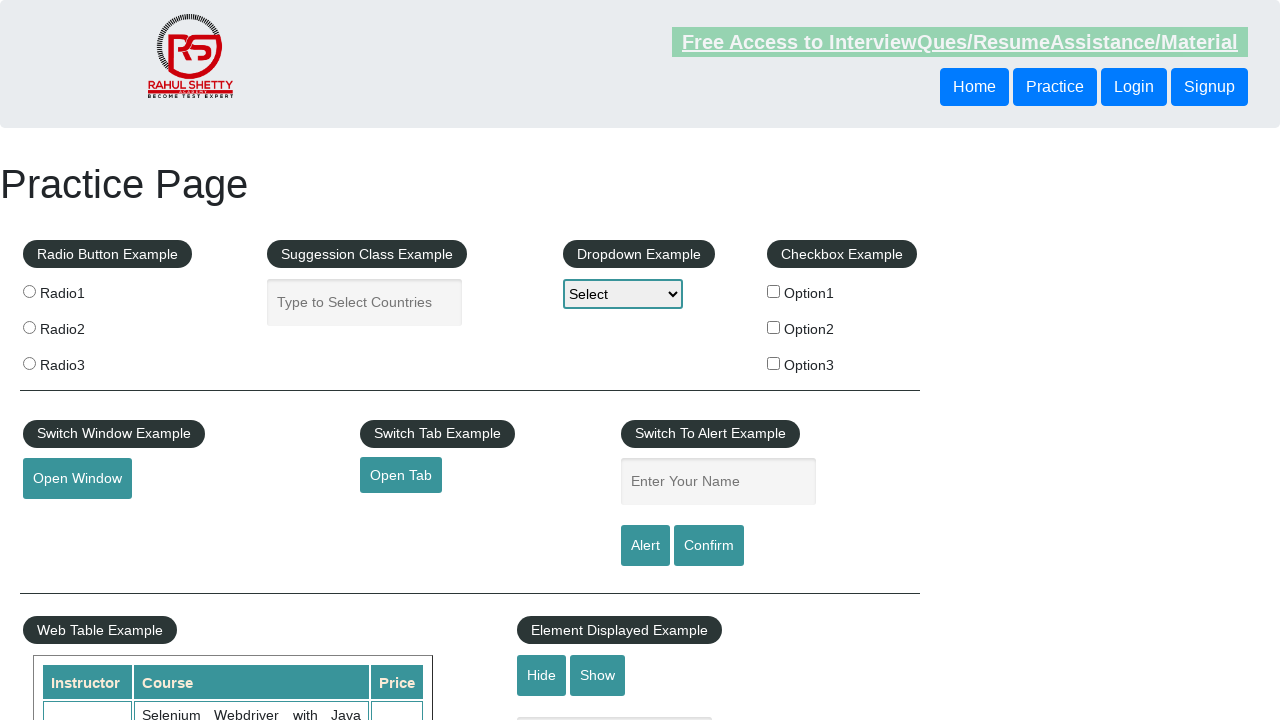